Navigates to an automation practice page, scrolls to a table section, and verifies the table structure and content are present

Starting URL: https://rahulshettyacademy.com/AutomationPractice/

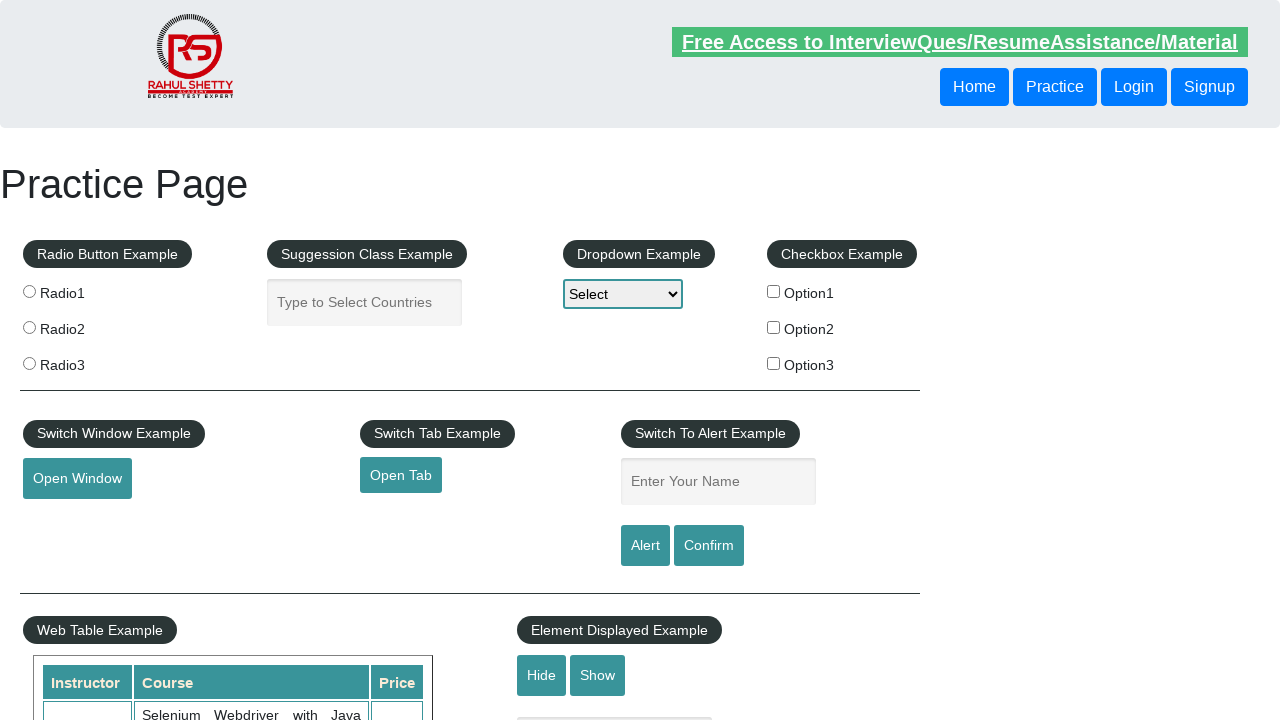

Scrolled down 600 pixels to make table visible
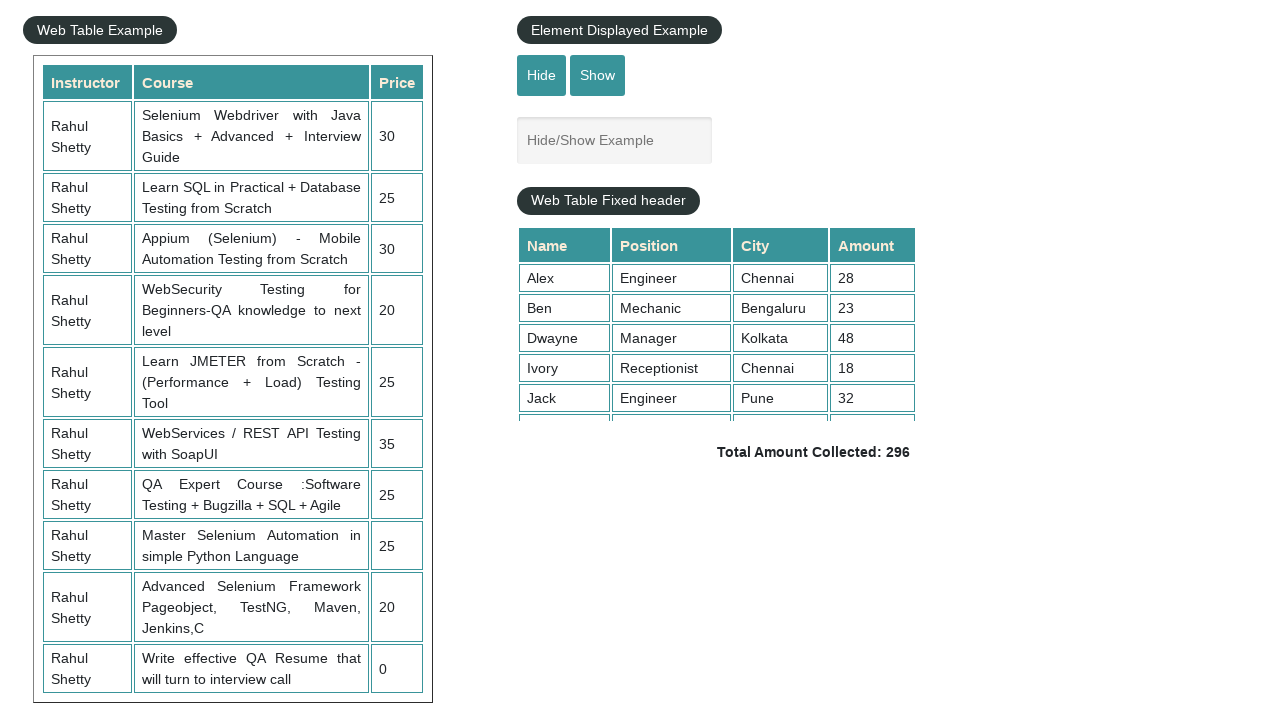

Table with id 'product' and name 'courses' is visible
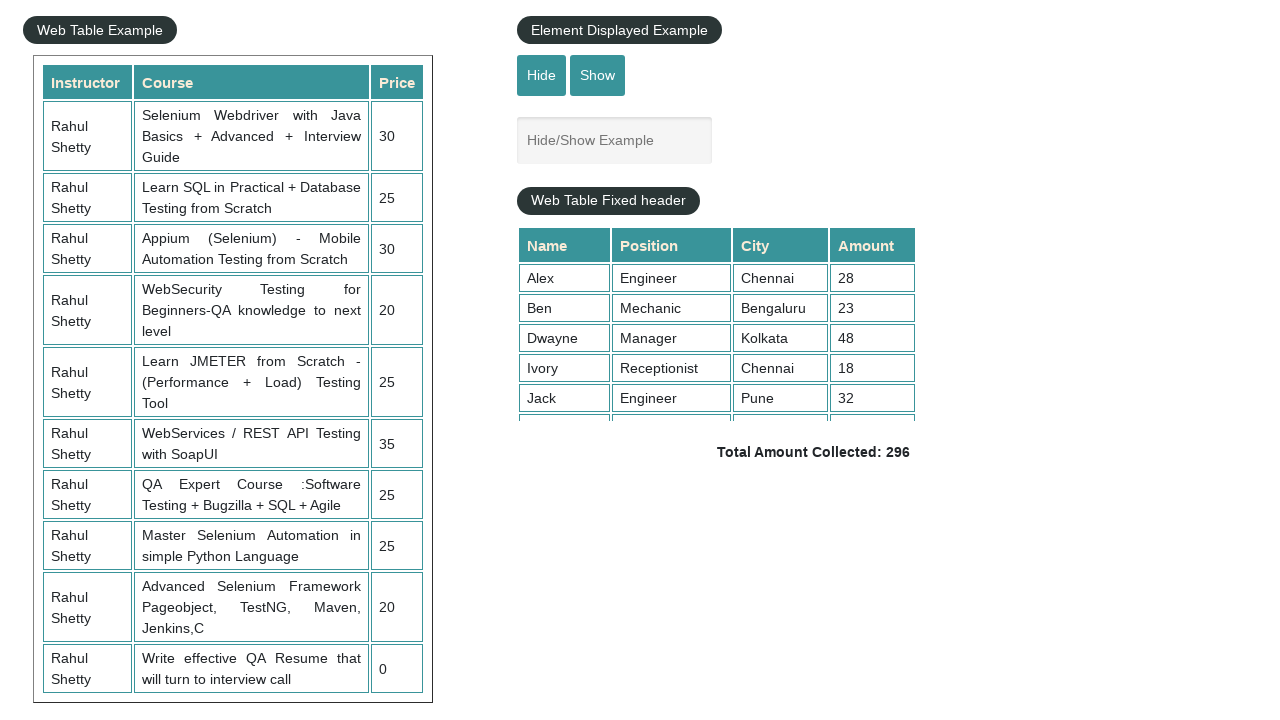

Table headers are present in the courses table
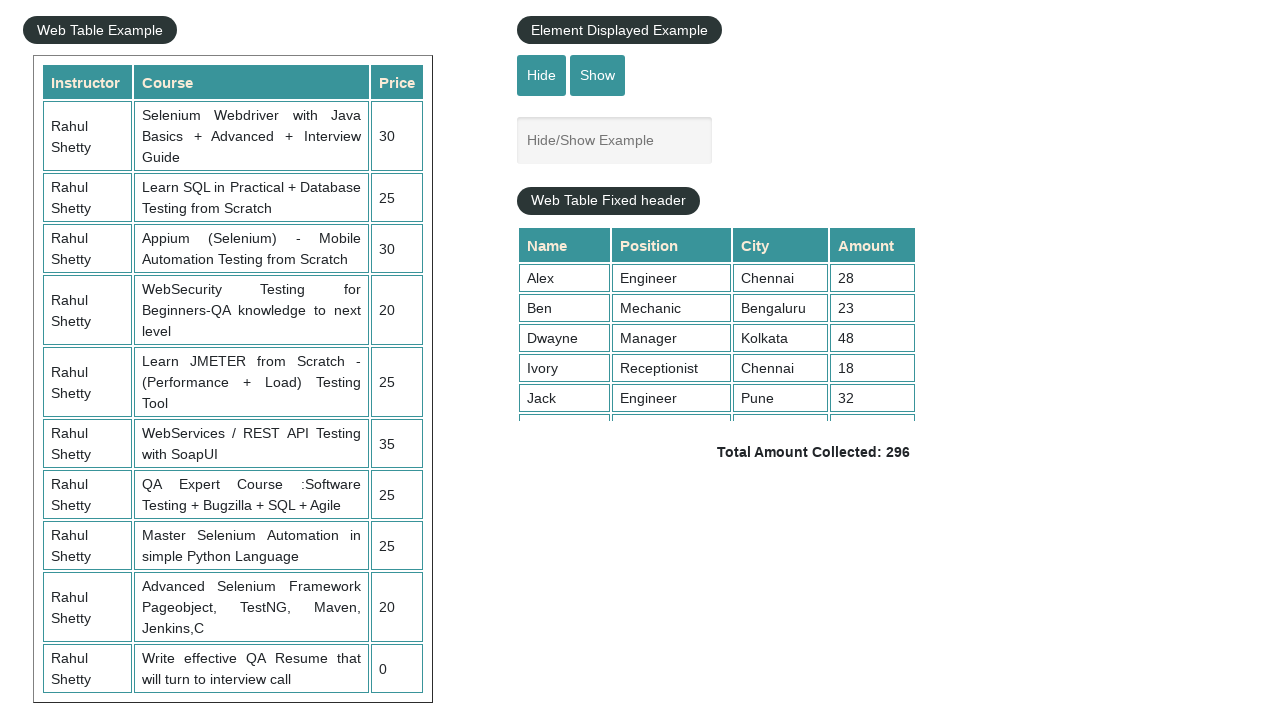

Table rows are present in the courses table
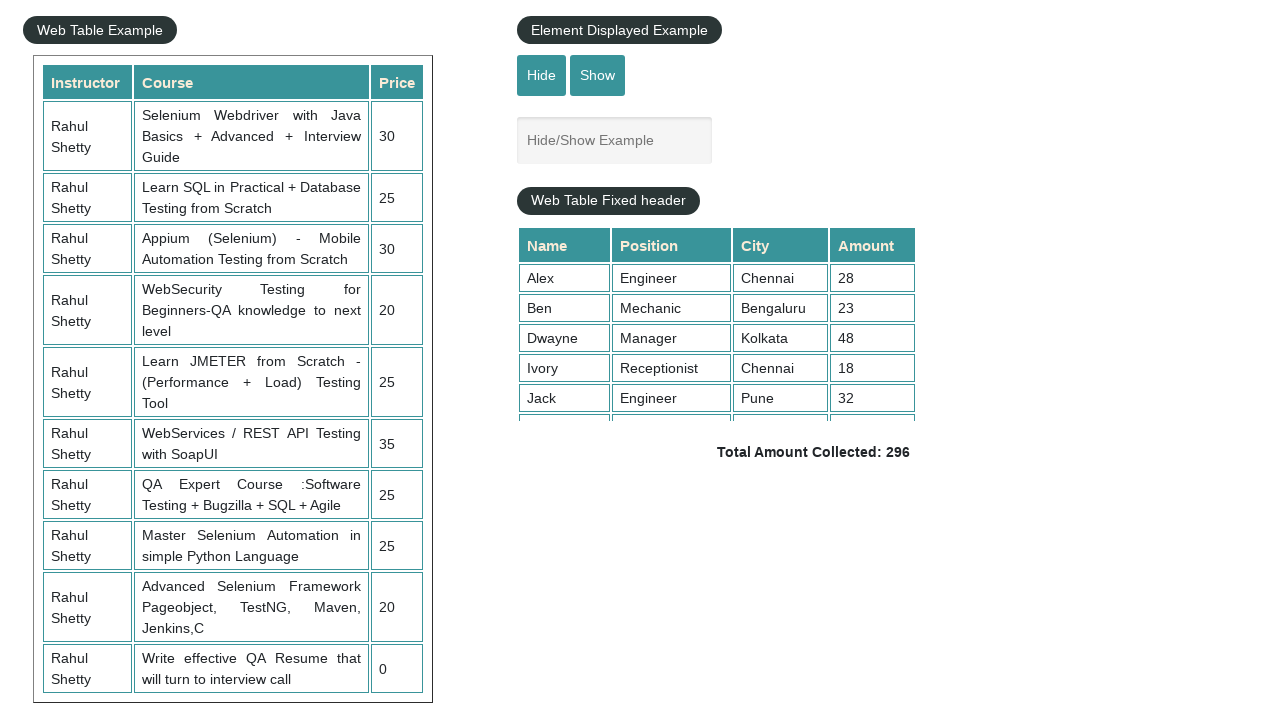

Third row with table data cells is accessible in the courses table
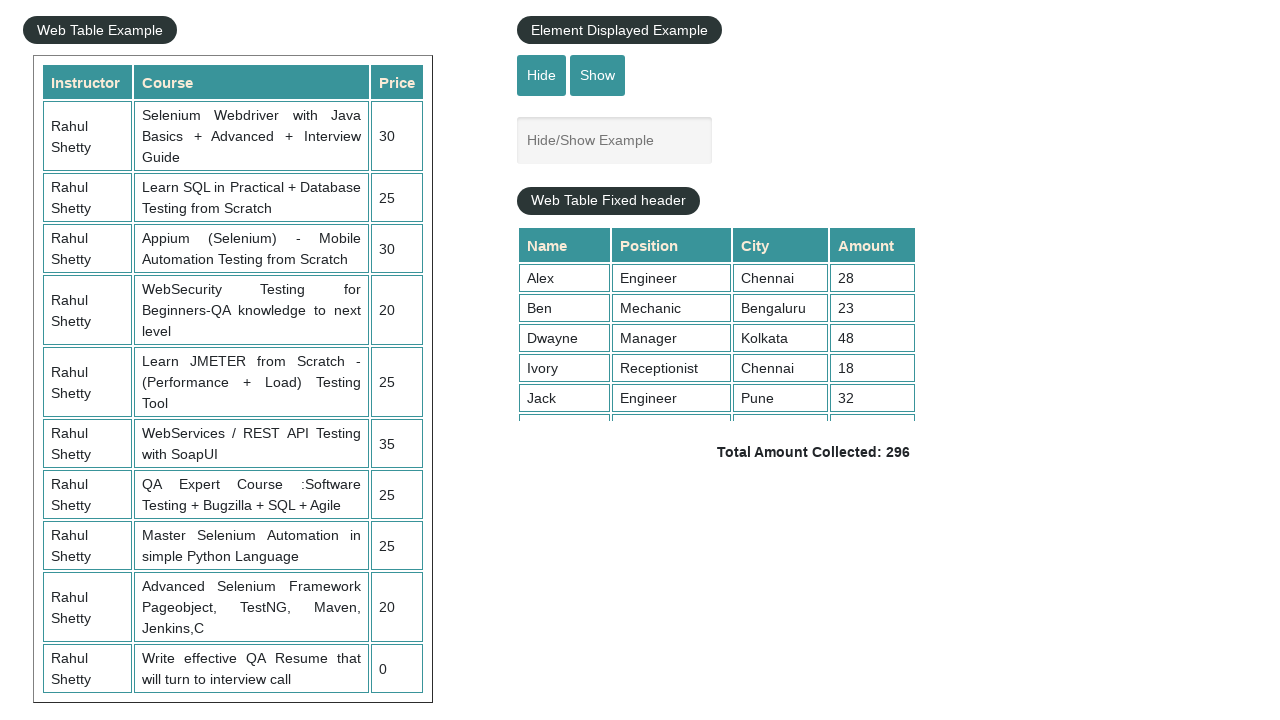

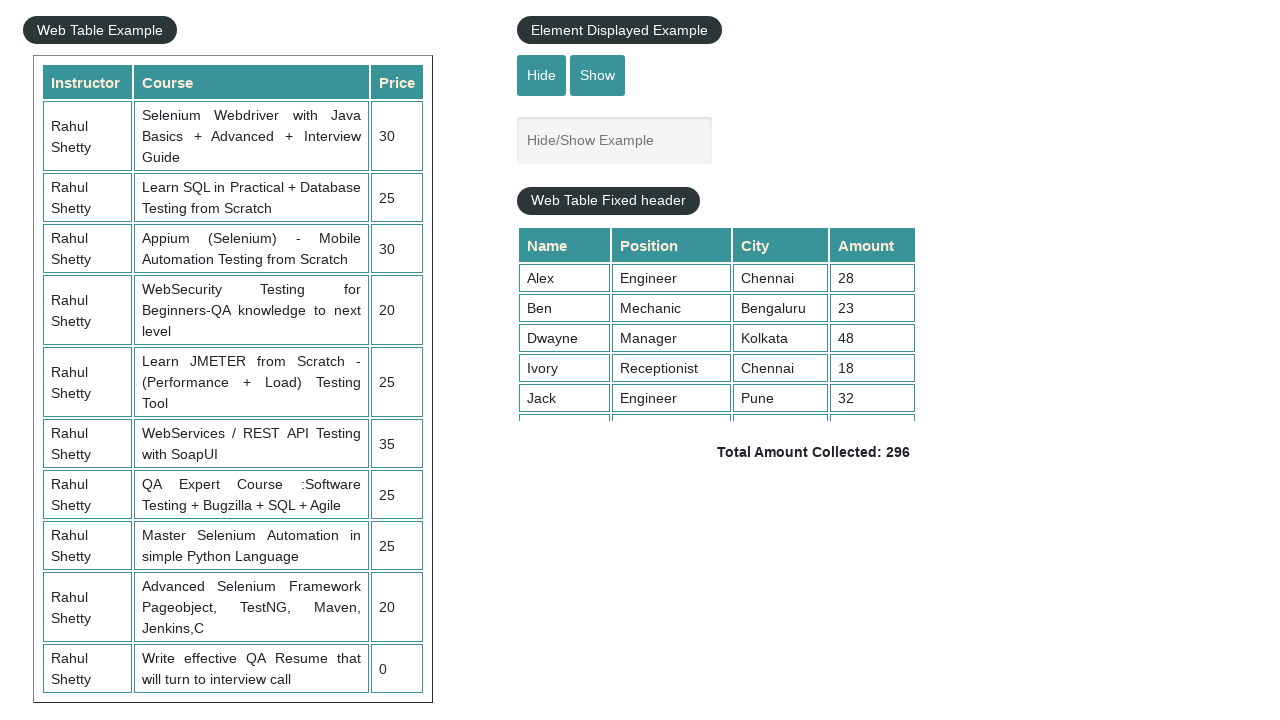